Tests that edits are saved when the input loses focus (blur event)

Starting URL: https://demo.playwright.dev/todomvc

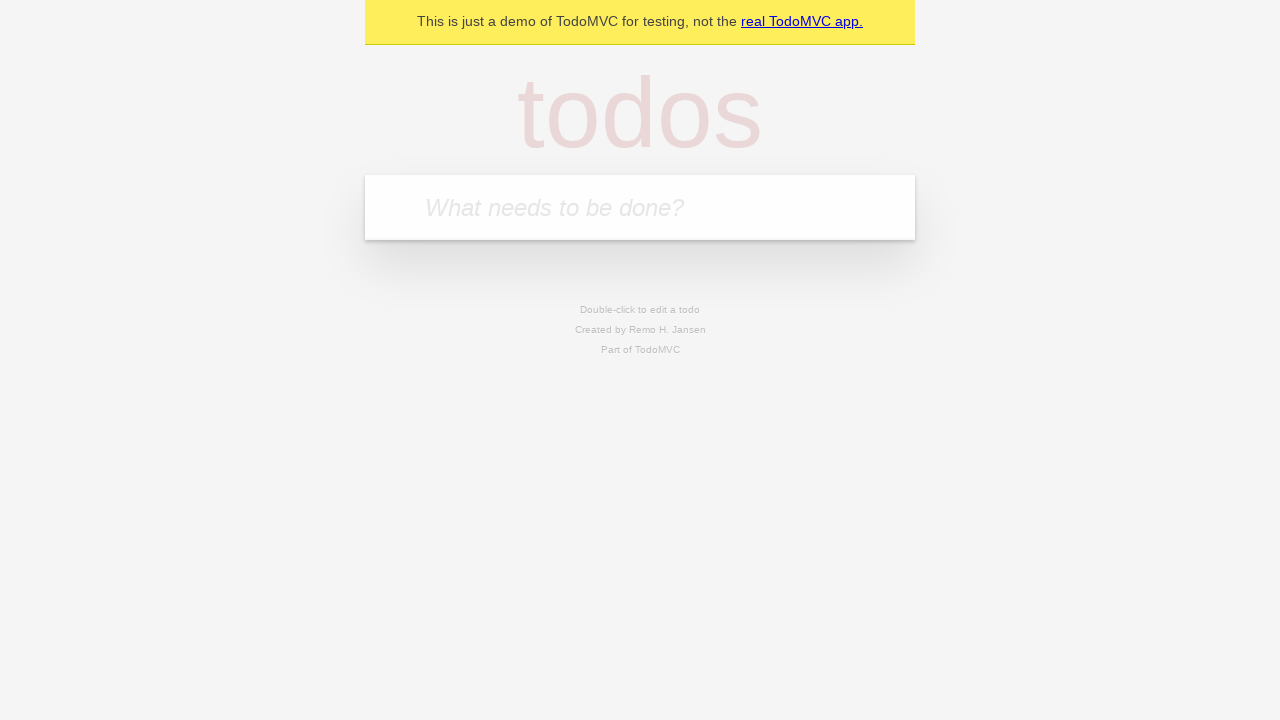

Filled new todo input with 'buy some cheese' on internal:attr=[placeholder="What needs to be done?"i]
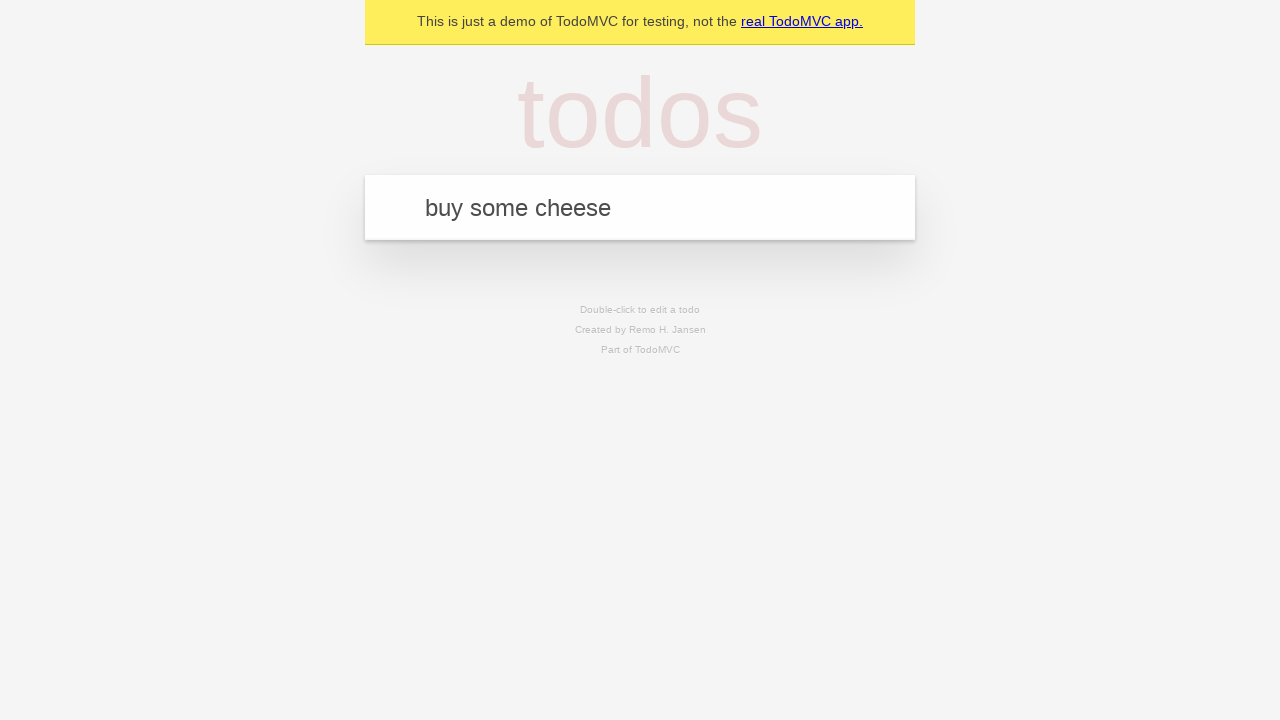

Pressed Enter to create todo 'buy some cheese' on internal:attr=[placeholder="What needs to be done?"i]
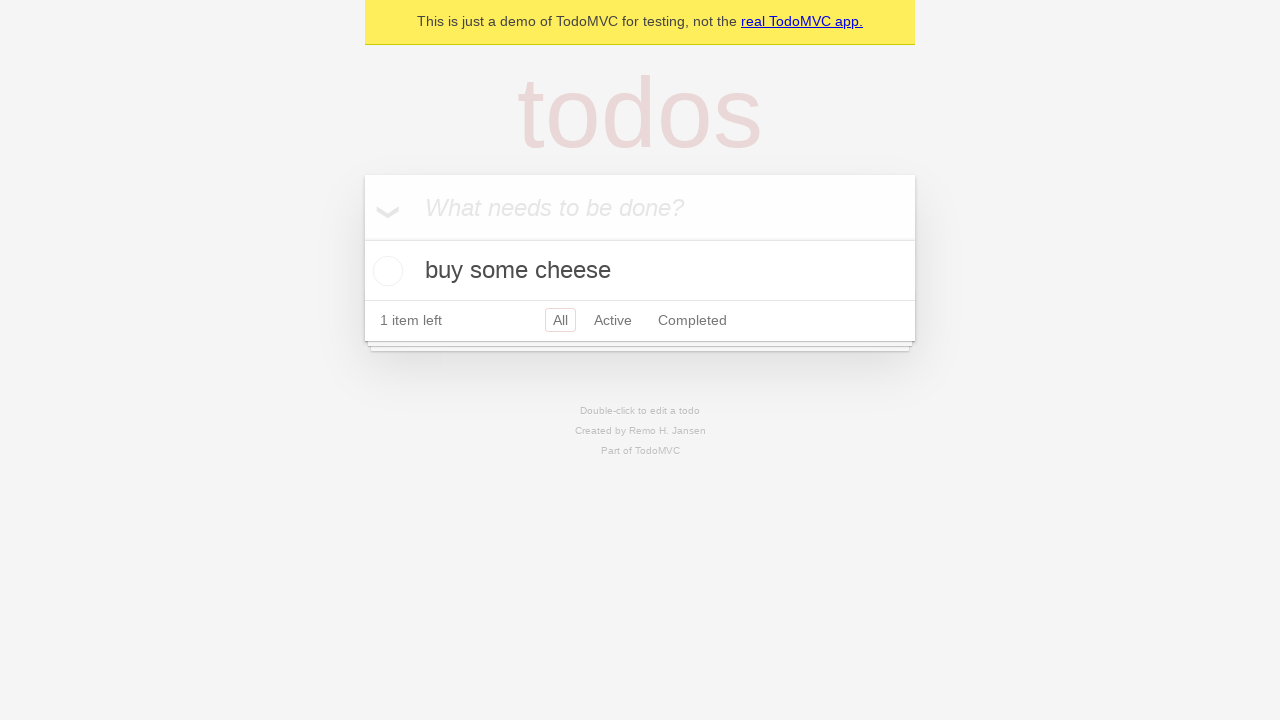

Filled new todo input with 'feed the cat' on internal:attr=[placeholder="What needs to be done?"i]
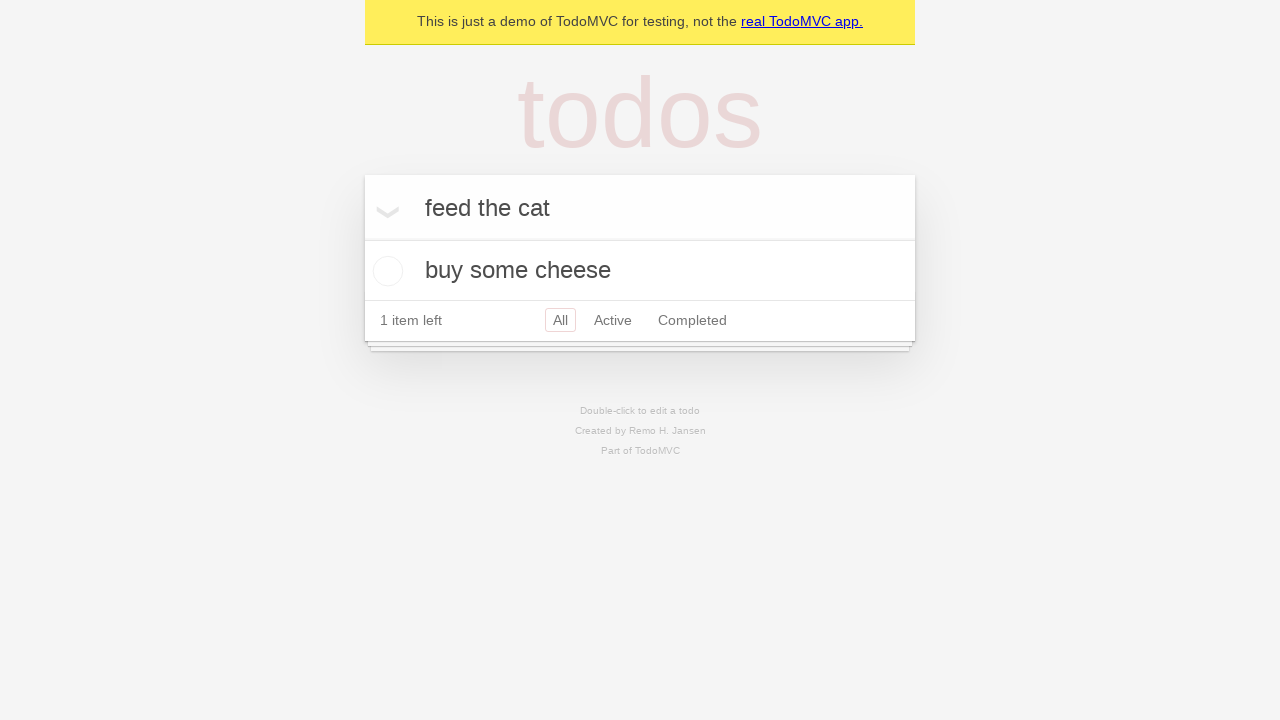

Pressed Enter to create todo 'feed the cat' on internal:attr=[placeholder="What needs to be done?"i]
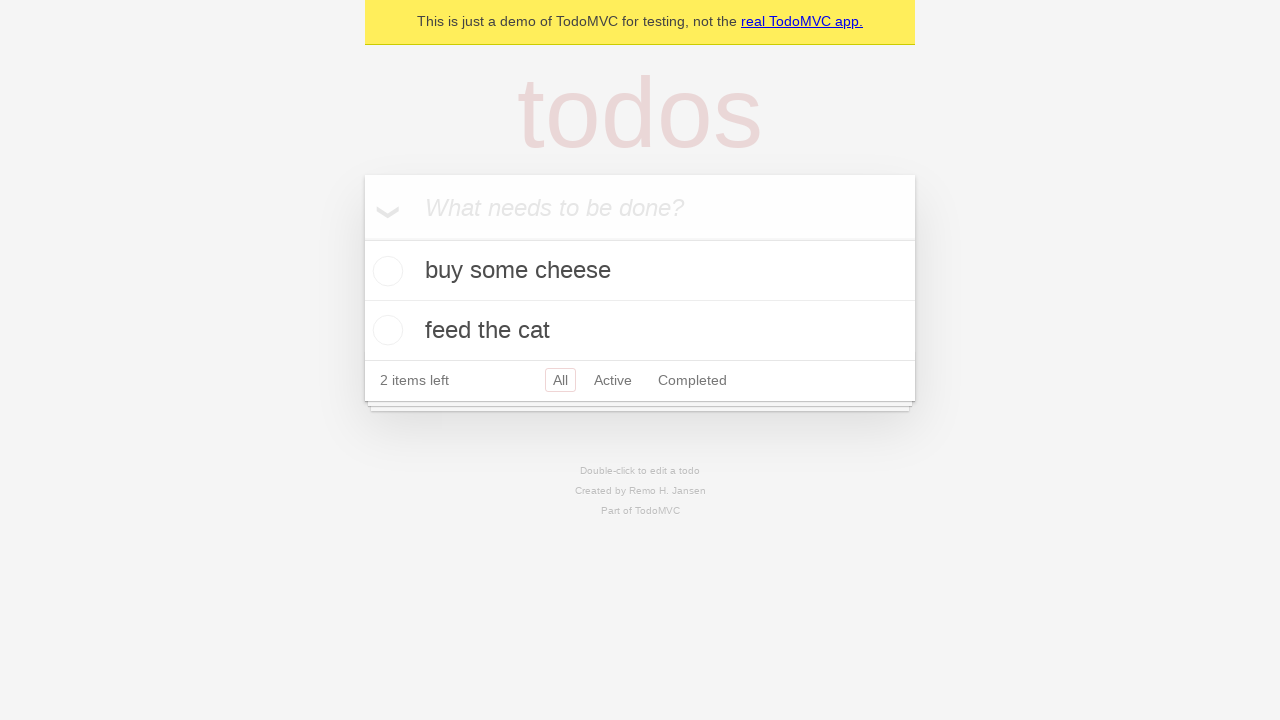

Filled new todo input with 'book a doctors appointment' on internal:attr=[placeholder="What needs to be done?"i]
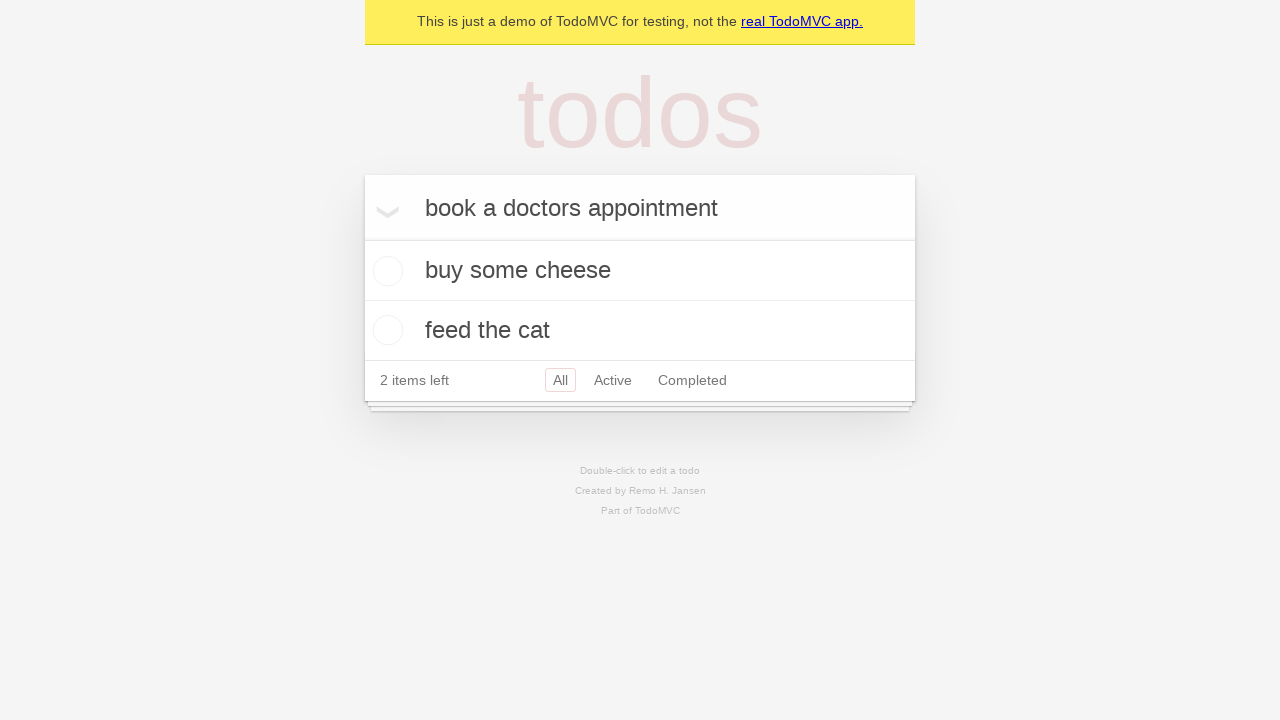

Pressed Enter to create todo 'book a doctors appointment' on internal:attr=[placeholder="What needs to be done?"i]
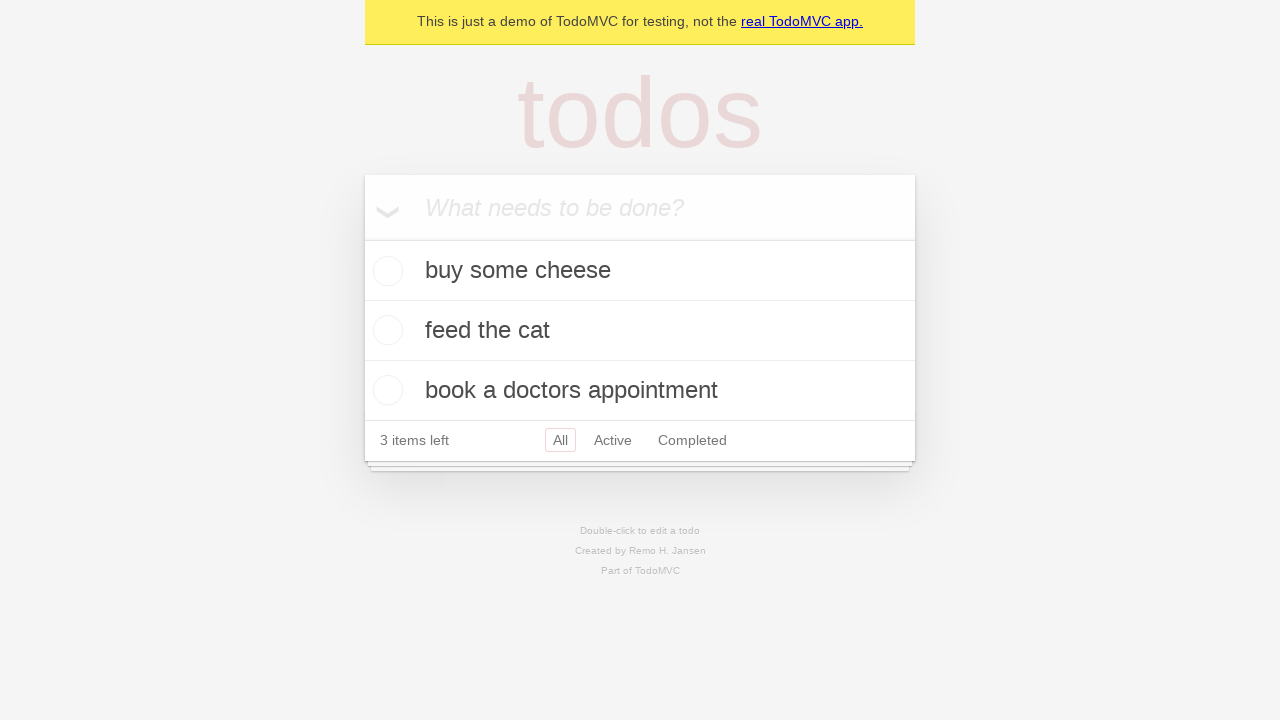

All three todo items loaded and visible
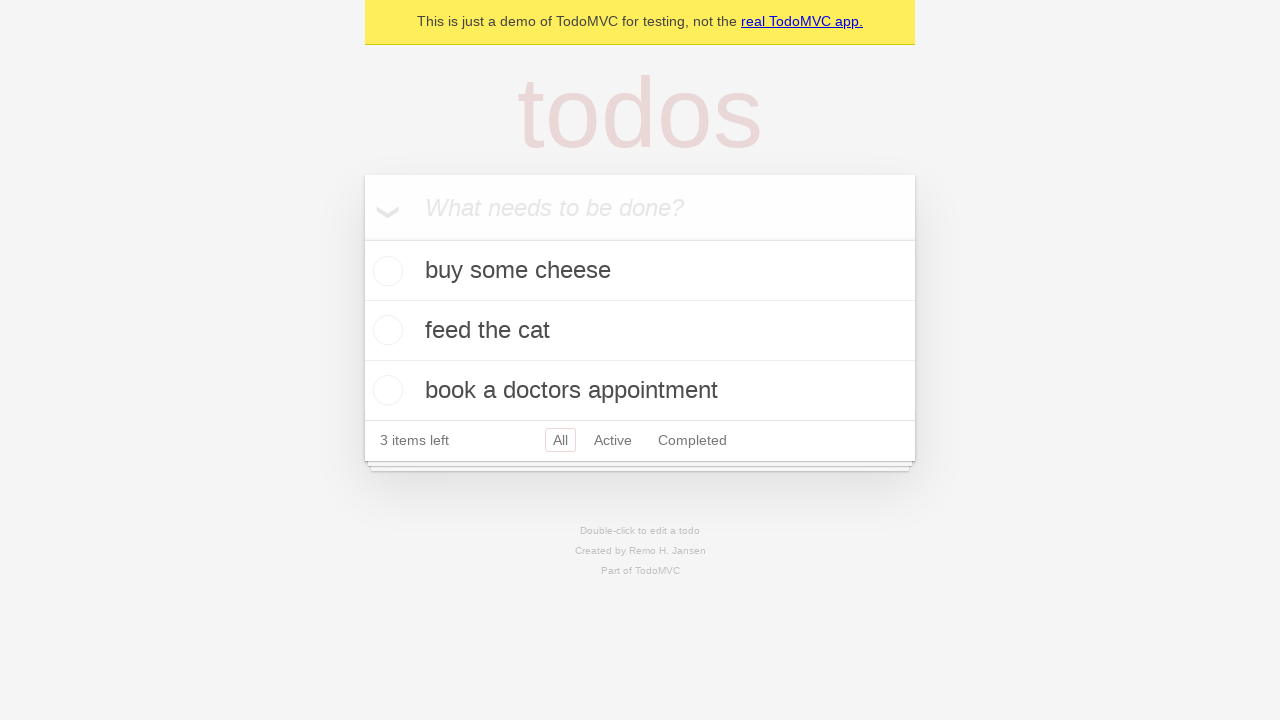

Double-clicked second todo item to enter edit mode at (640, 331) on internal:testid=[data-testid="todo-item"s] >> nth=1
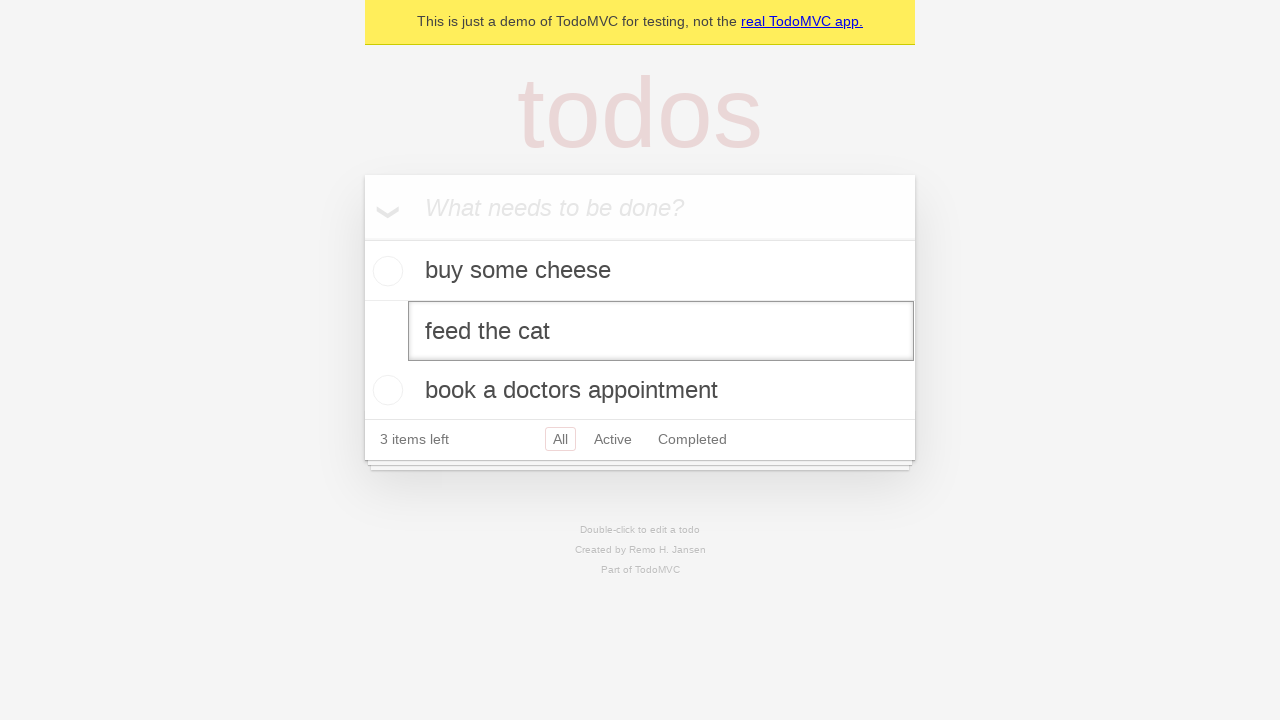

Filled edit input with 'buy some sausages' on internal:testid=[data-testid="todo-item"s] >> nth=1 >> internal:role=textbox[nam
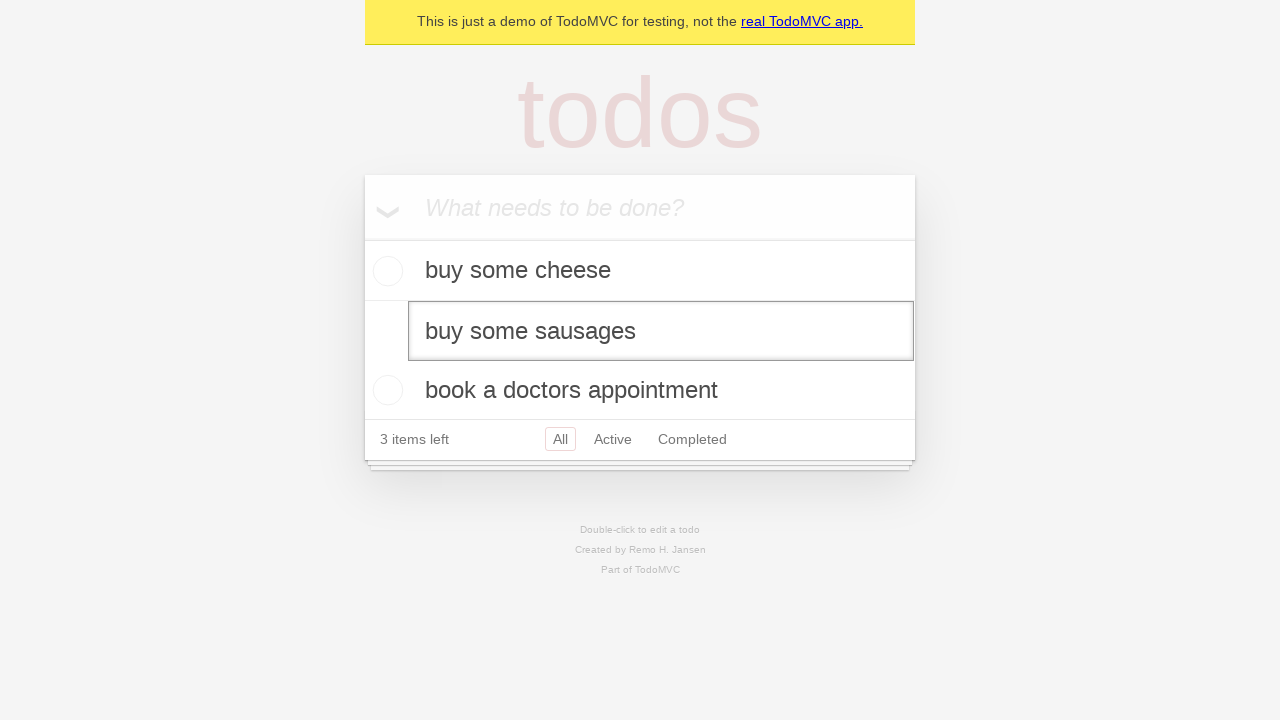

Dispatched blur event to save the edited todo
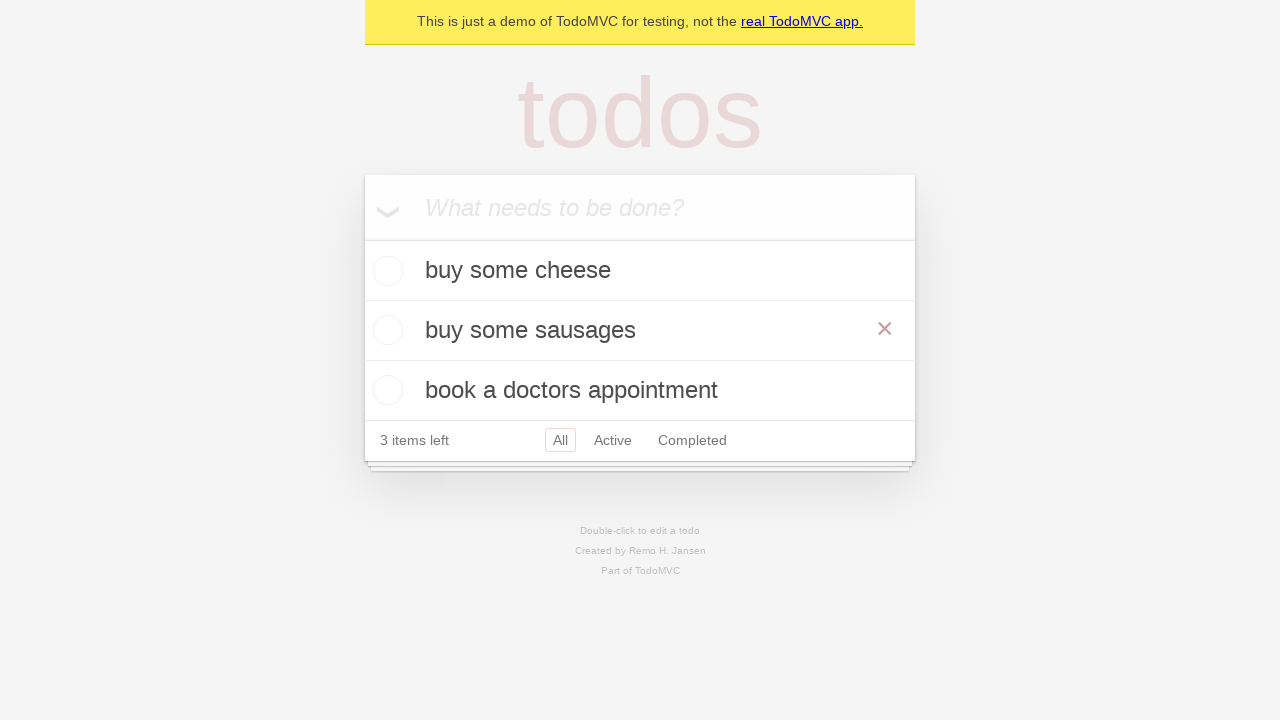

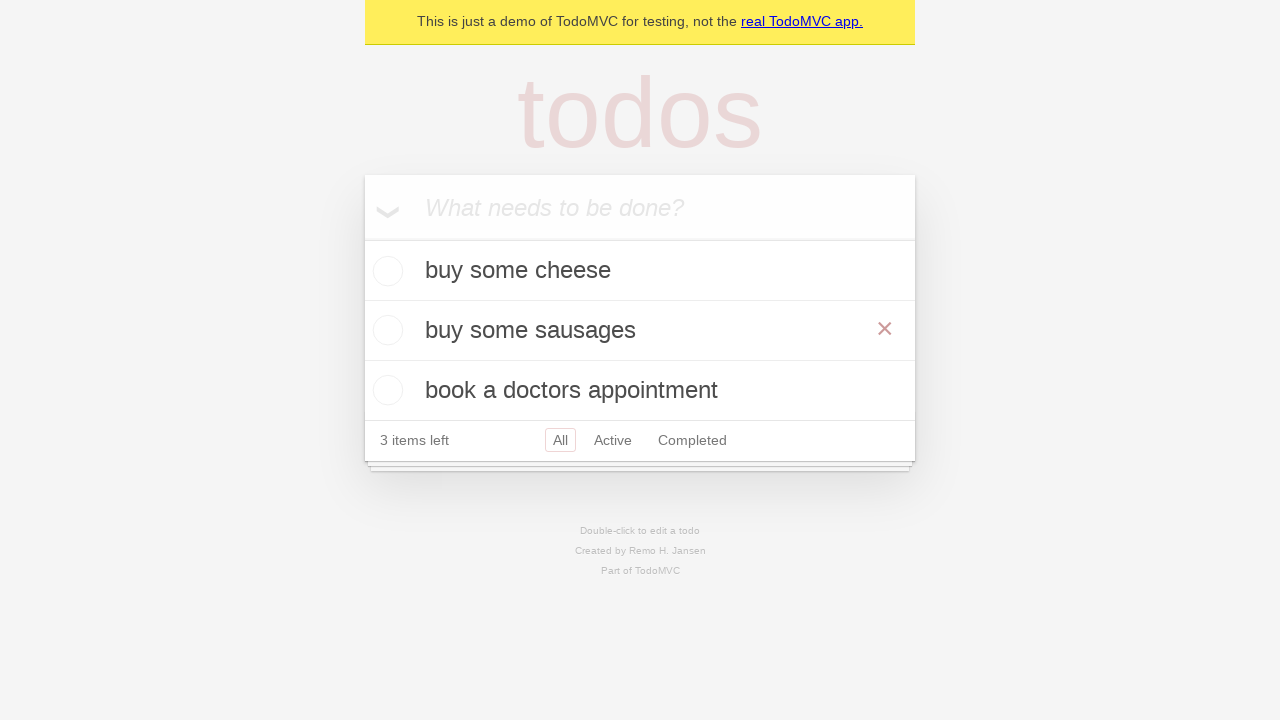